Tests tooltip functionality by hovering over a link element labeled "Contrary" and verifying the tooltip text appears

Starting URL: https://demoqa.com/tool-tips

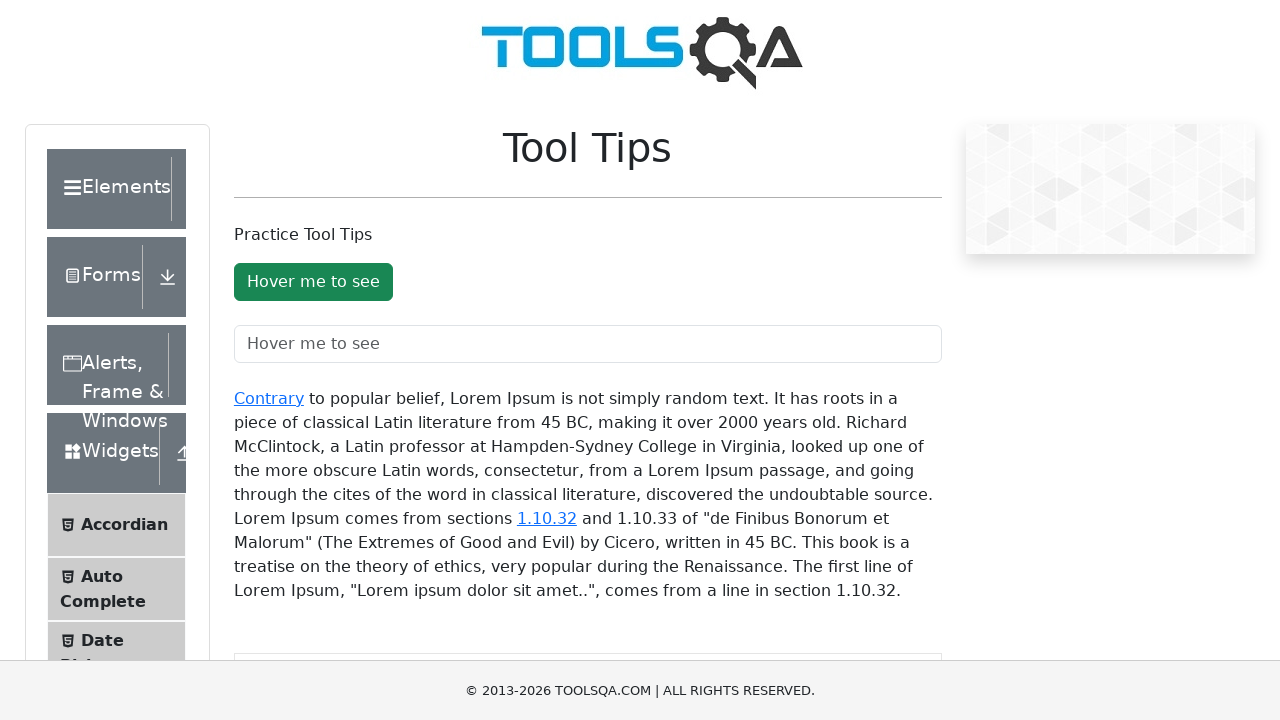

Hovered over the 'Contrary' link in tooltip container at (269, 398) on #texToolTopContainer a:has-text('Contrary')
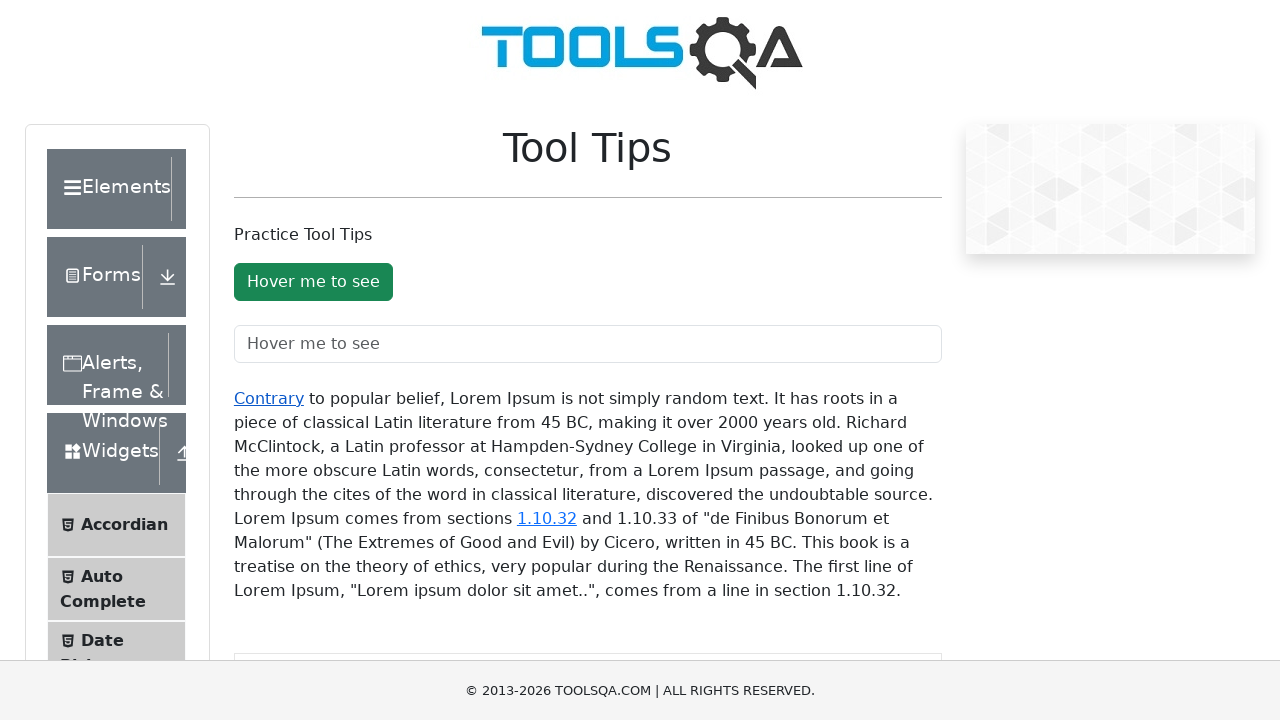

Tooltip appeared with text 'You hovered over the Contrary'
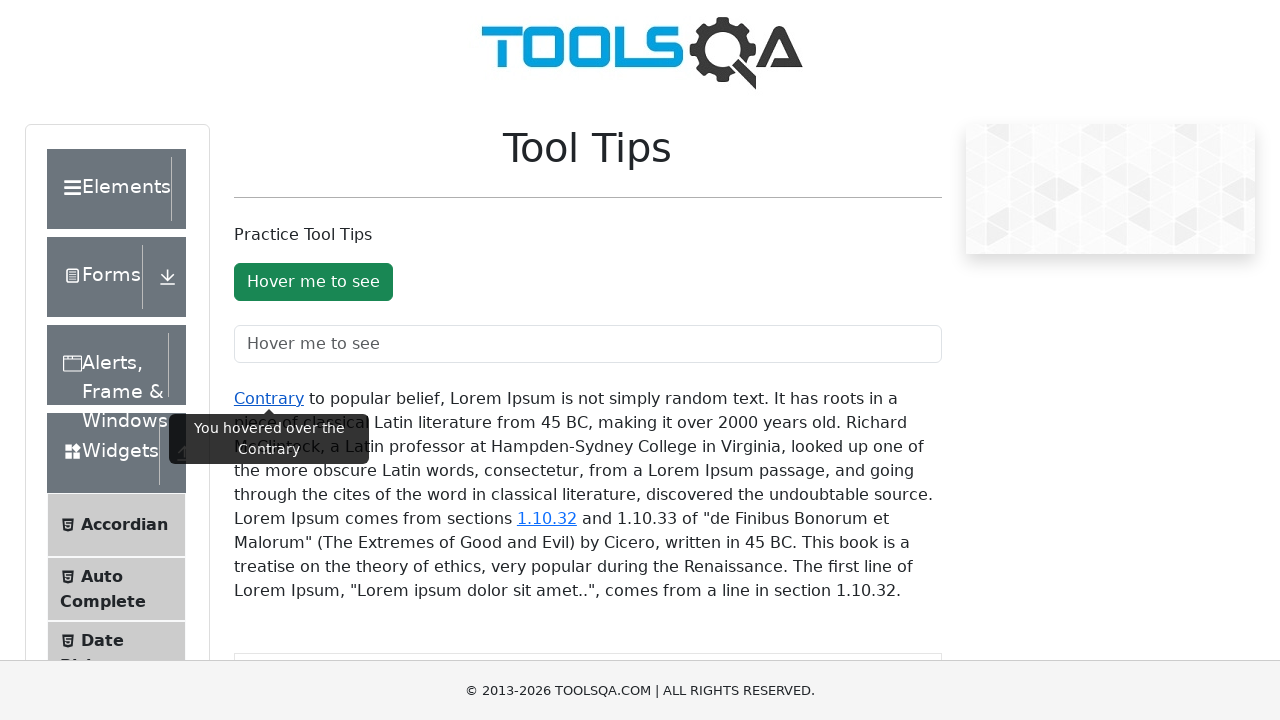

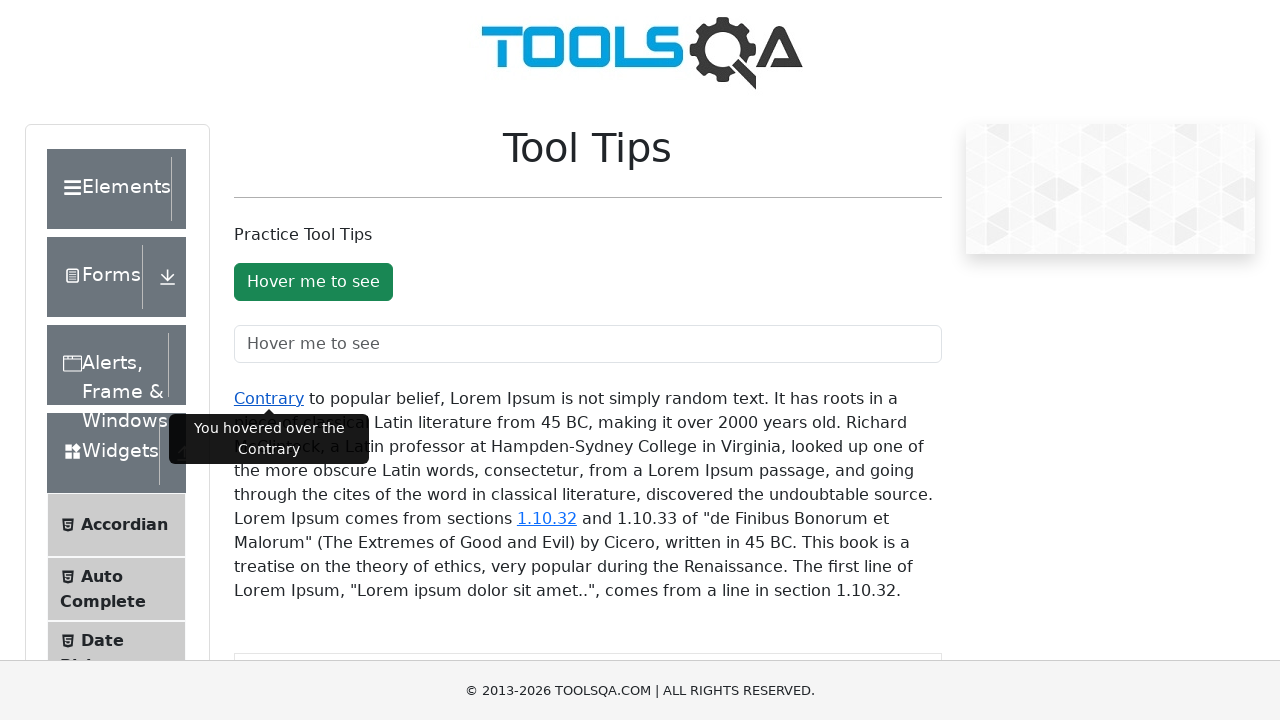